Tests tooltip functionality by hovering over an age input field and verifying the tooltip text appears

Starting URL: https://automationfc.github.io/jquery-tooltip/

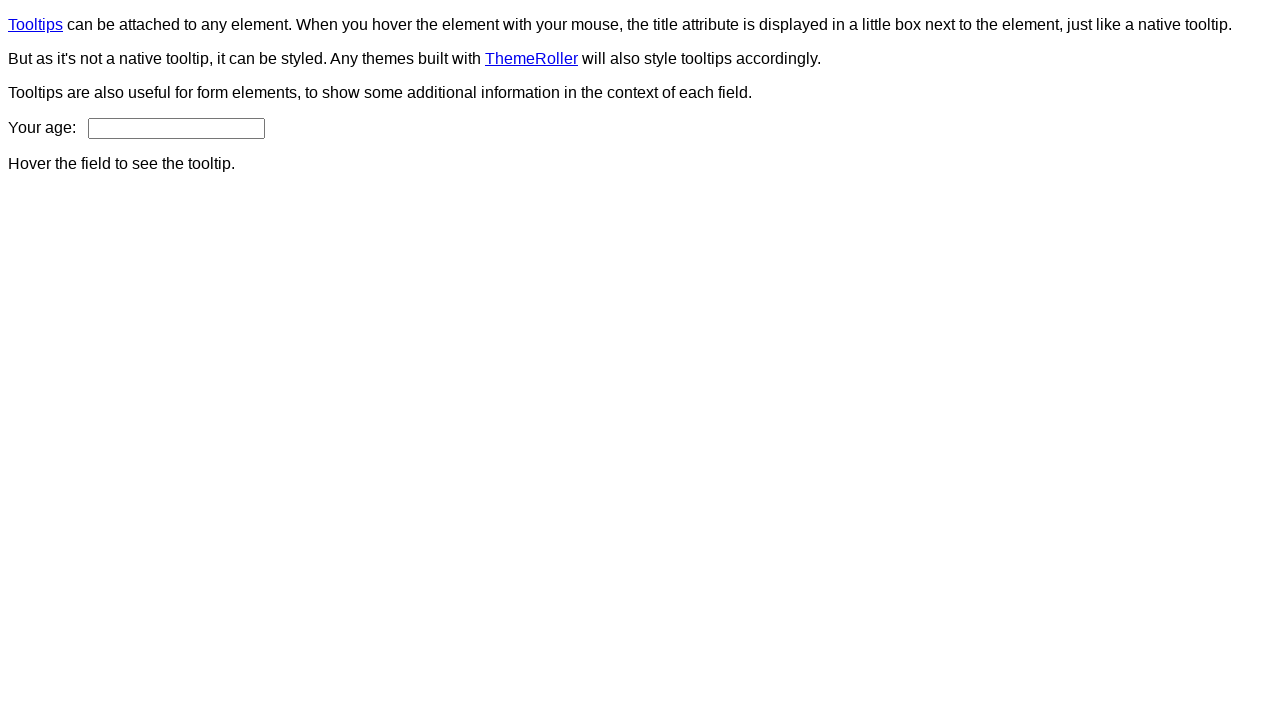

Hovered over age input field to trigger tooltip at (176, 128) on input#age
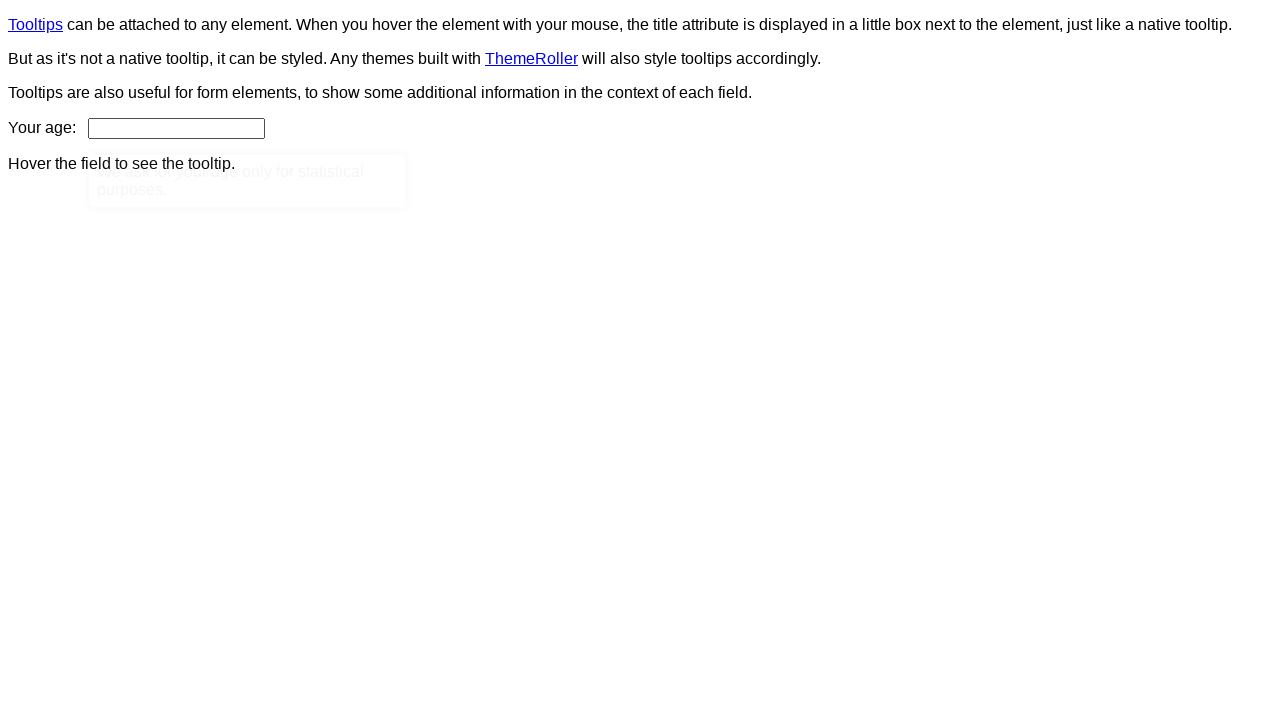

Tooltip element appeared on page
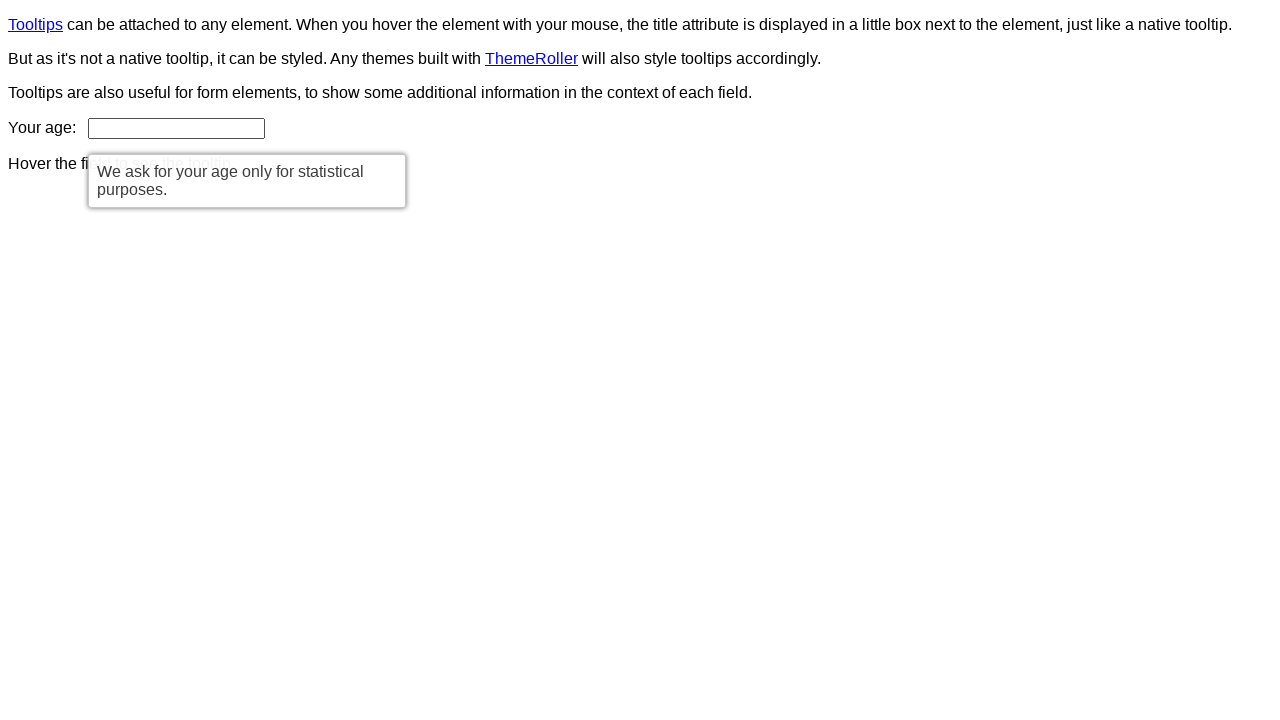

Verified tooltip text matches expected message: 'We ask for your age only for statistical purposes.'
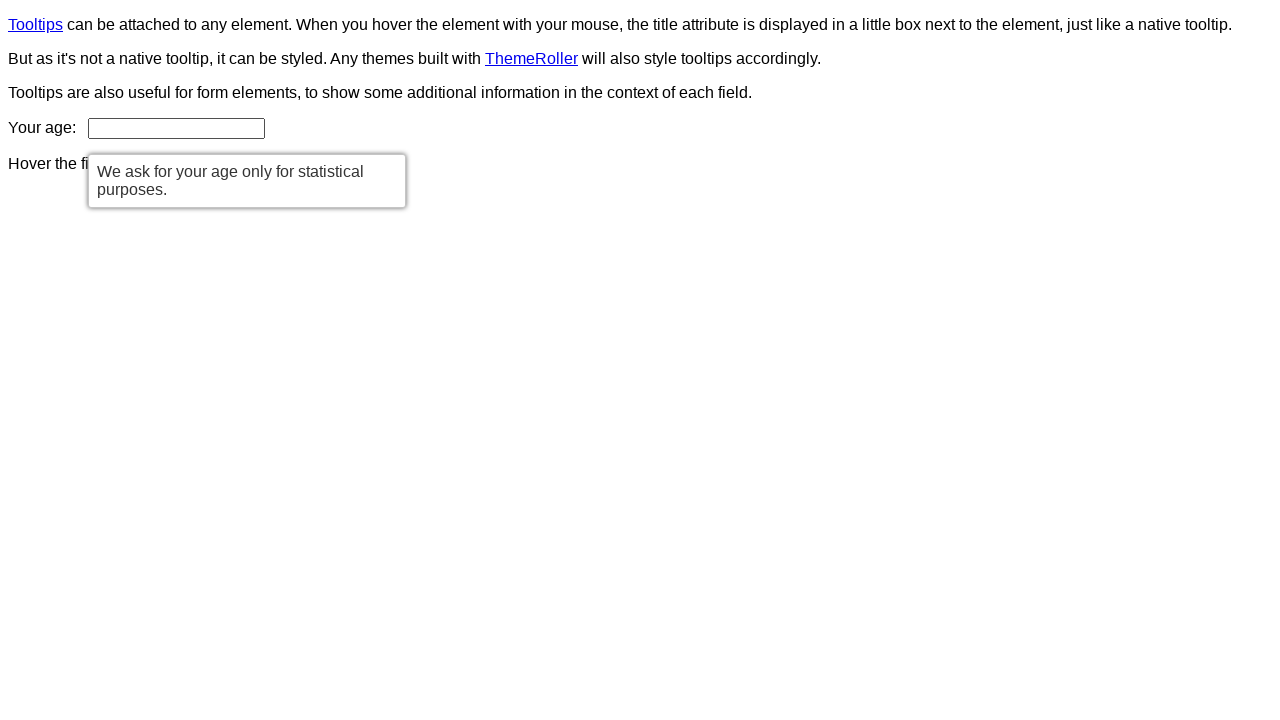

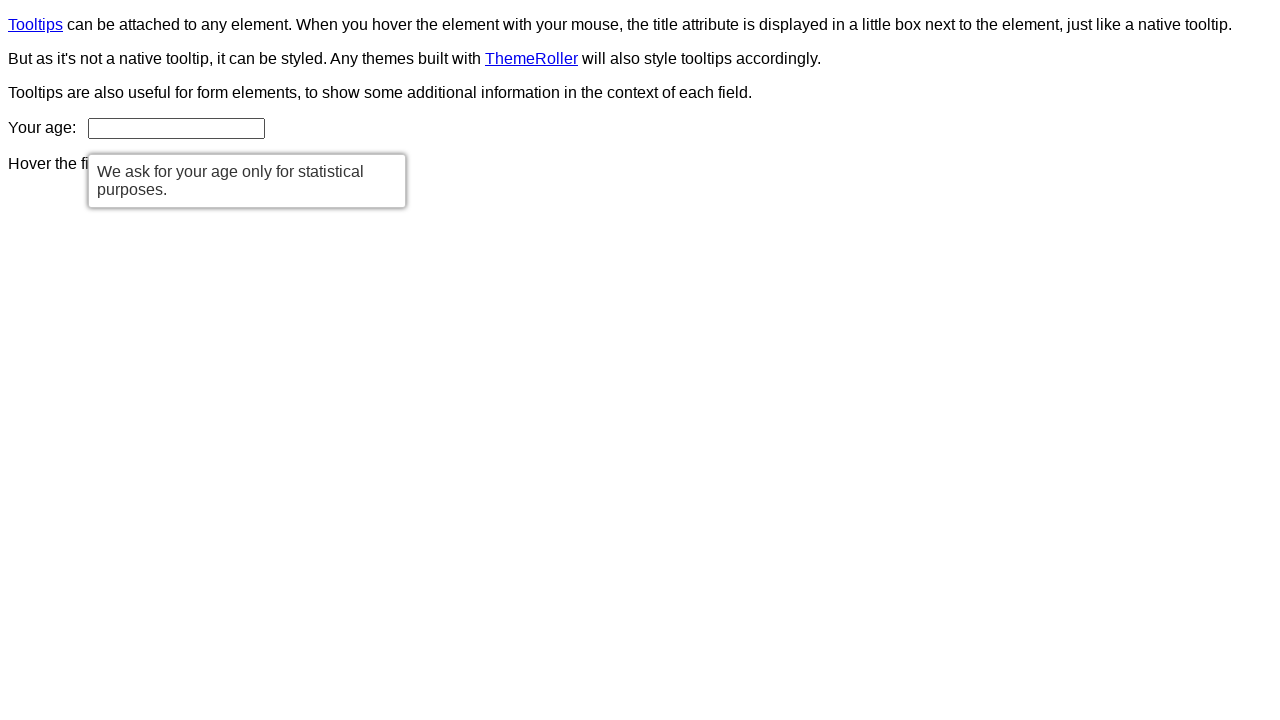